Navigates to Bilibili homepage and verifies the page loads successfully

Starting URL: https://www.bilibili.com

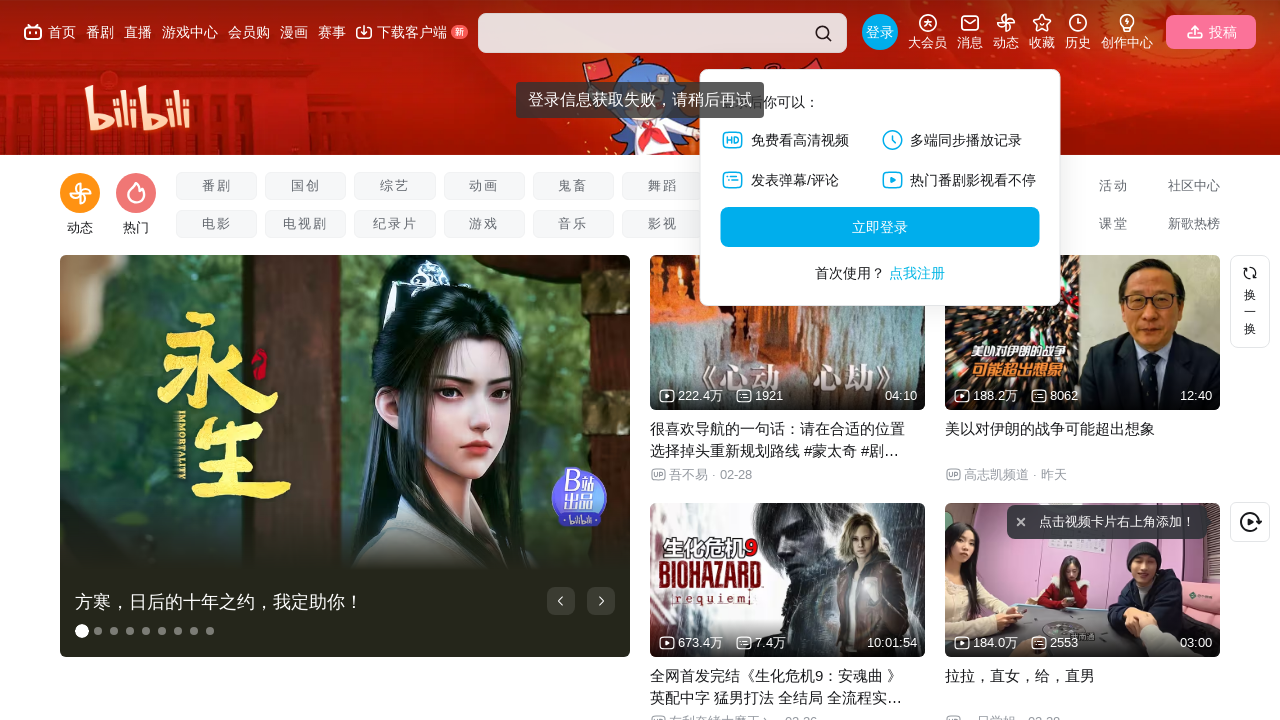

Waited for page DOM content to load
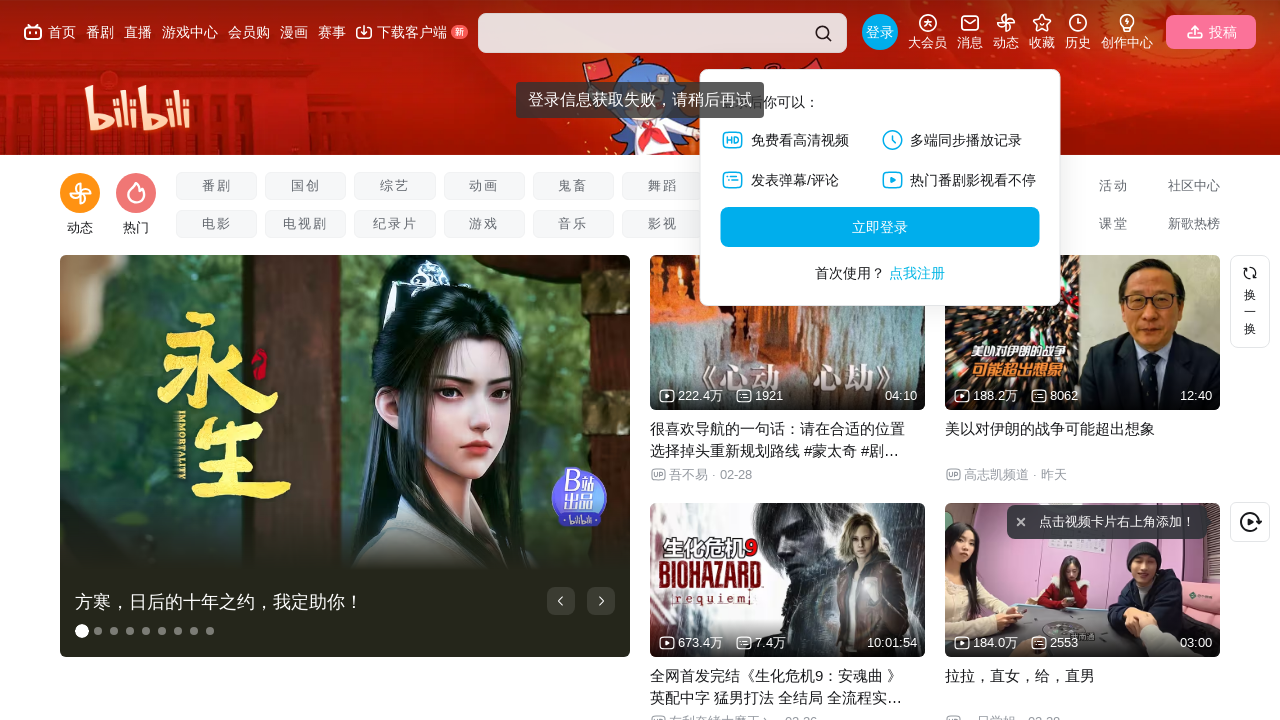

Verified page title contains 'bilibili'
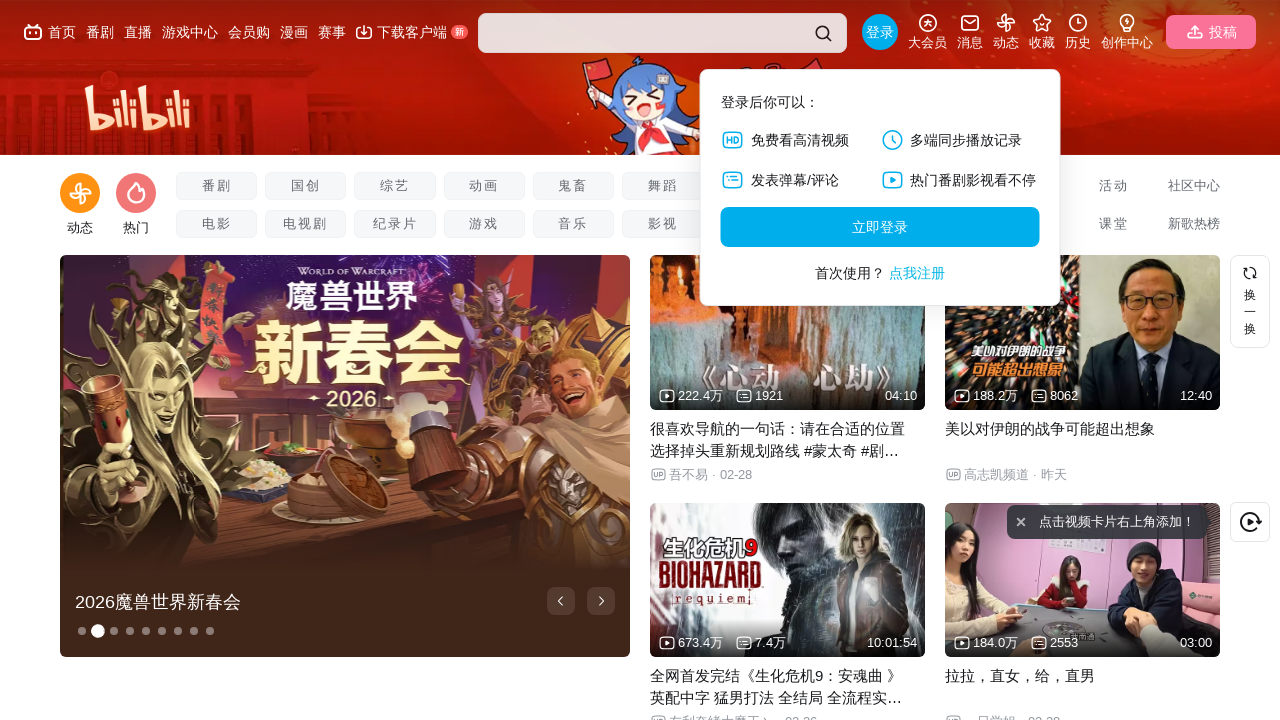

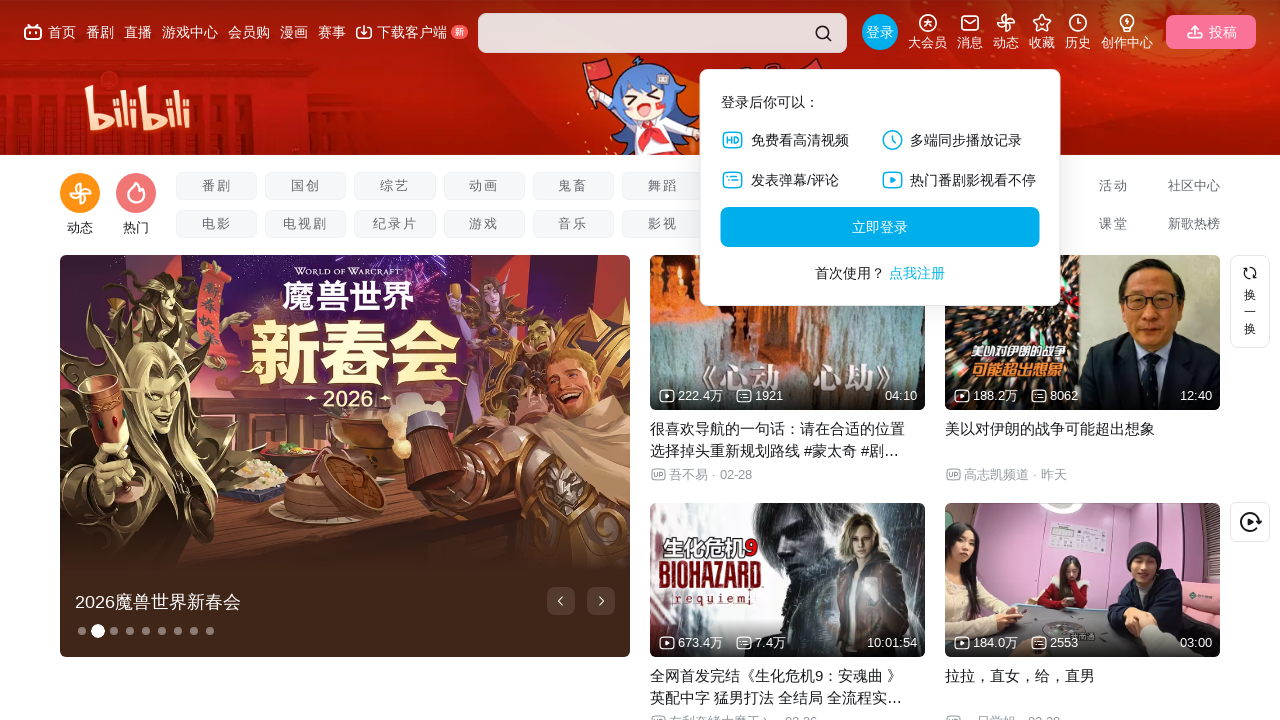